Navigates to an alerts practice page and waits for a label element to be visible

Starting URL: https://www.tutorialspoint.com/selenium/practice/alerts.php

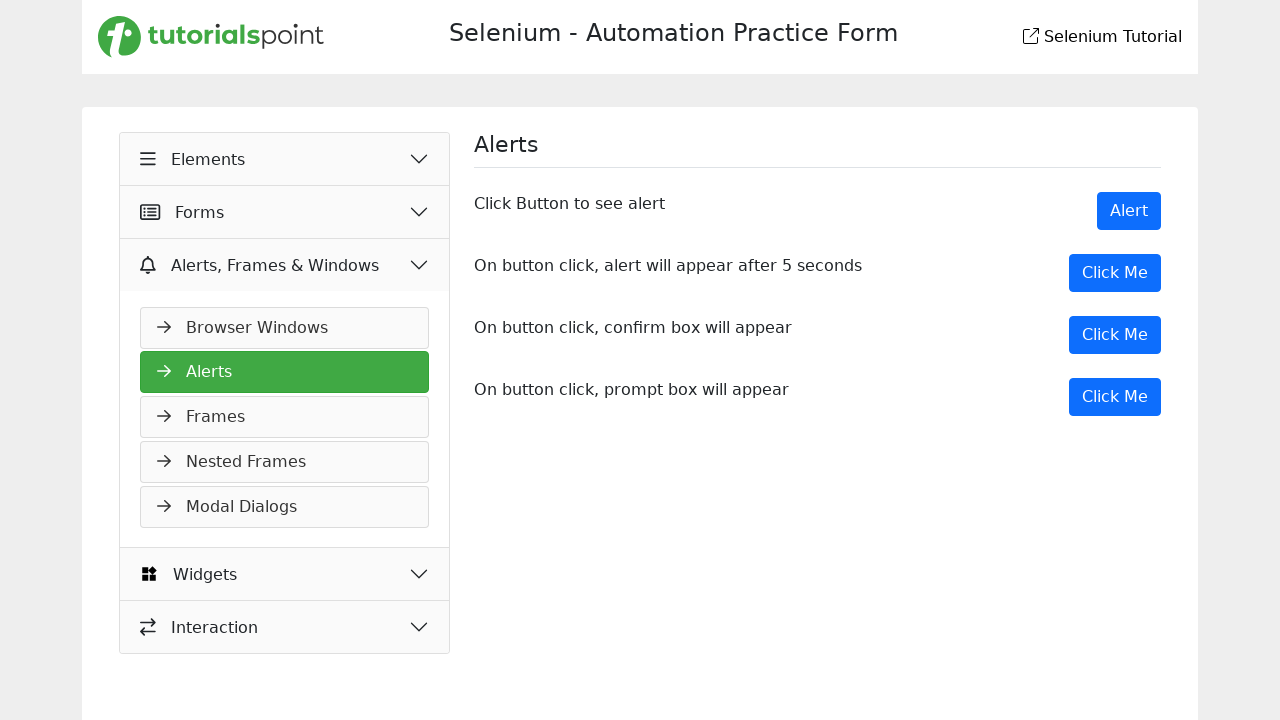

Navigated to alerts practice page
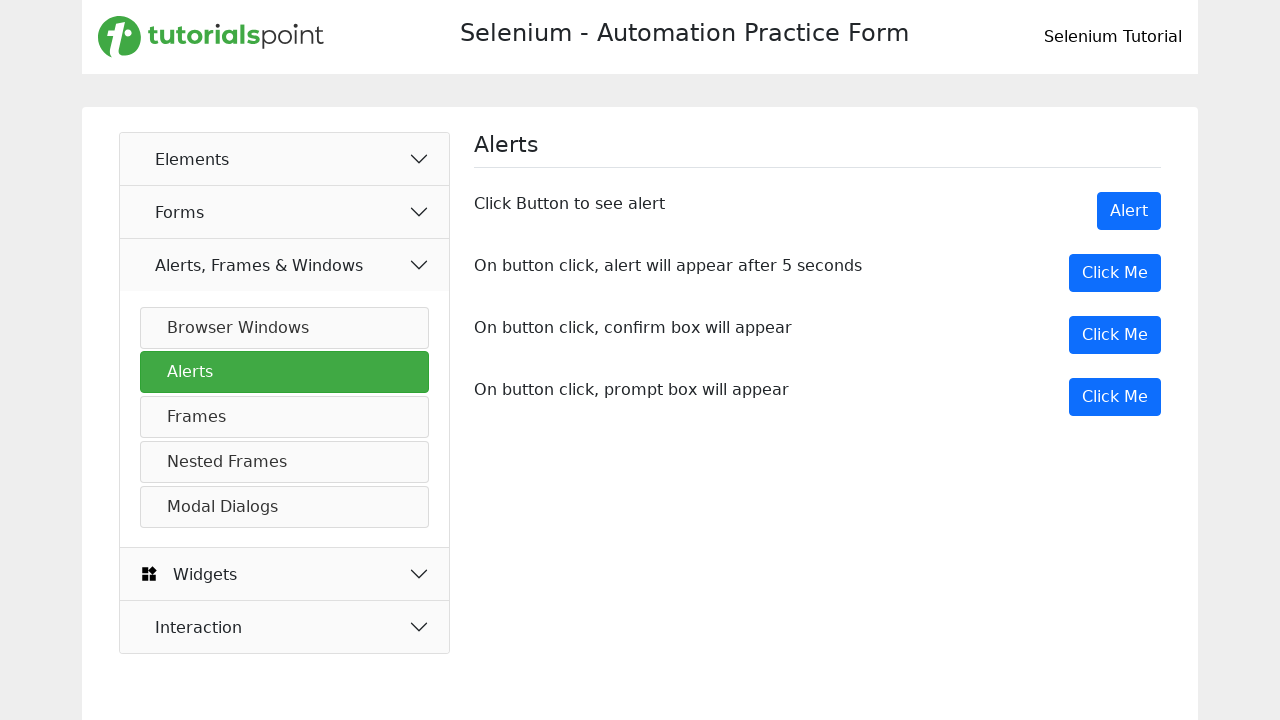

Label element 'Click Button to see alert' is now visible
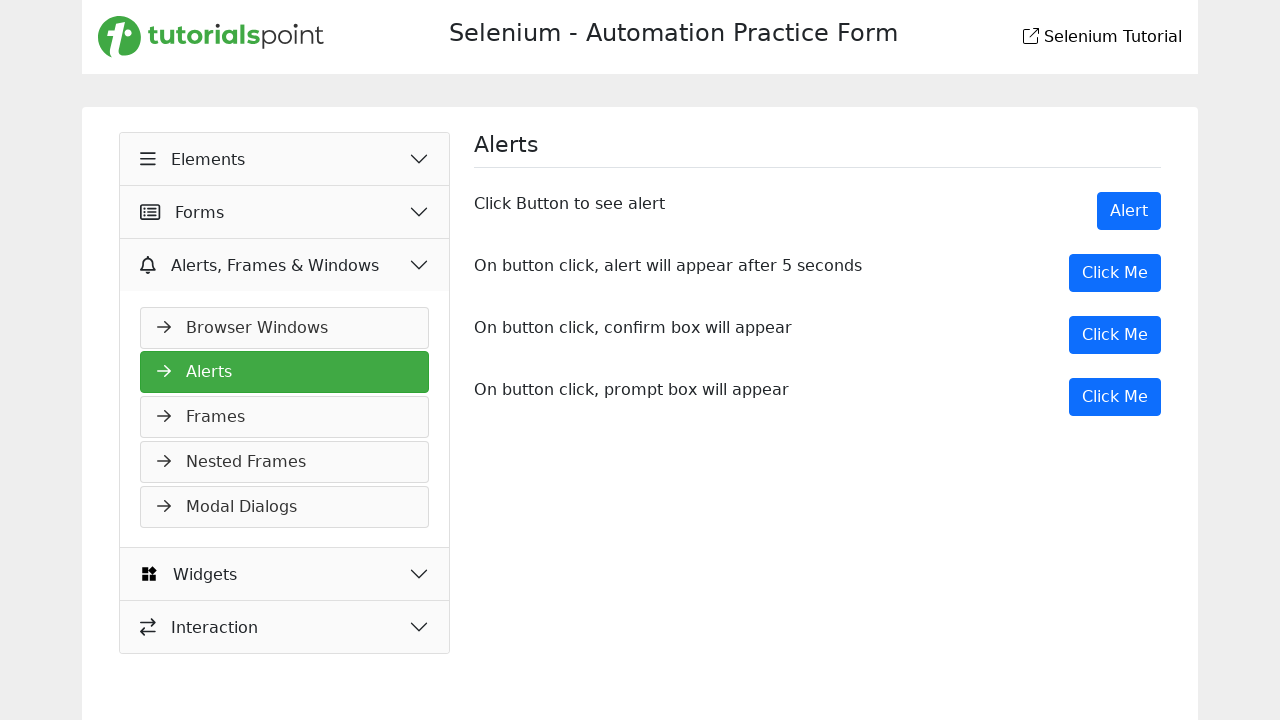

Located the label element containing 'Click Button to see alert'
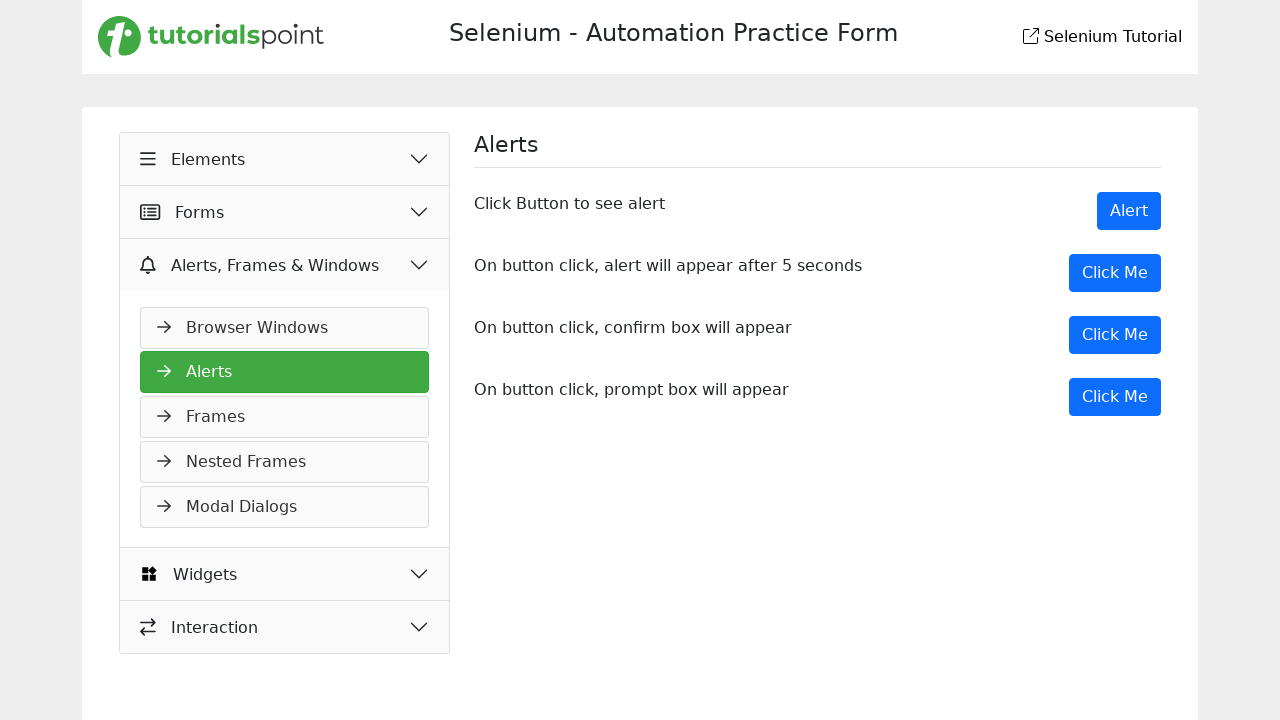

Retrieved and printed label element text content
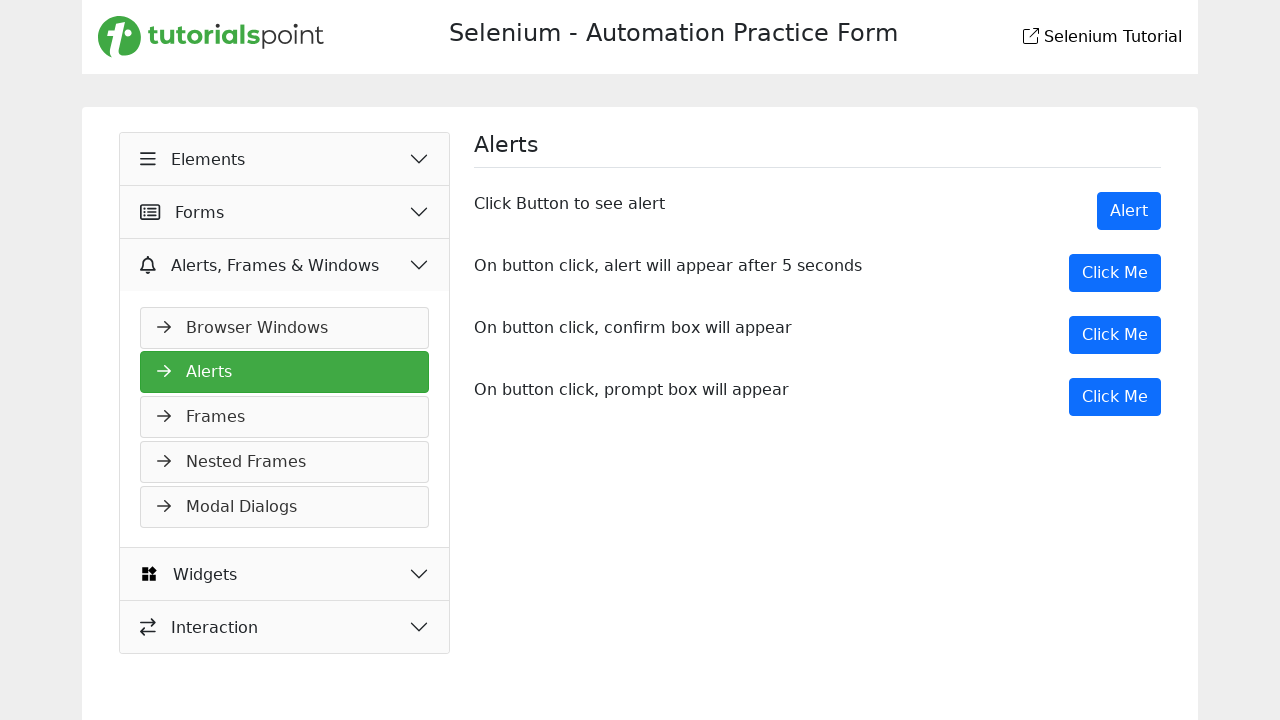

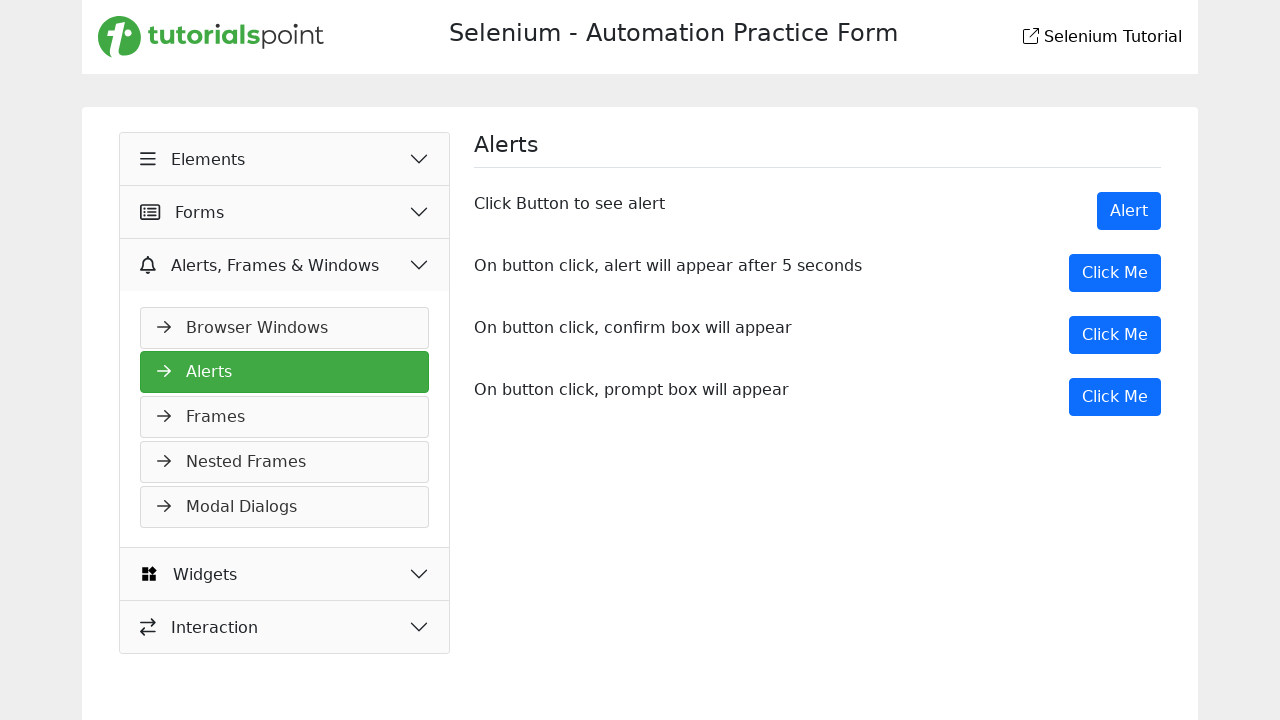